Tests the Social Security benefit calculator by entering birth date and salary information, then verifying the calculated monthly benefit amount at full retirement age.

Starting URL: https://www.ssa.gov/OACT/quickcalc/

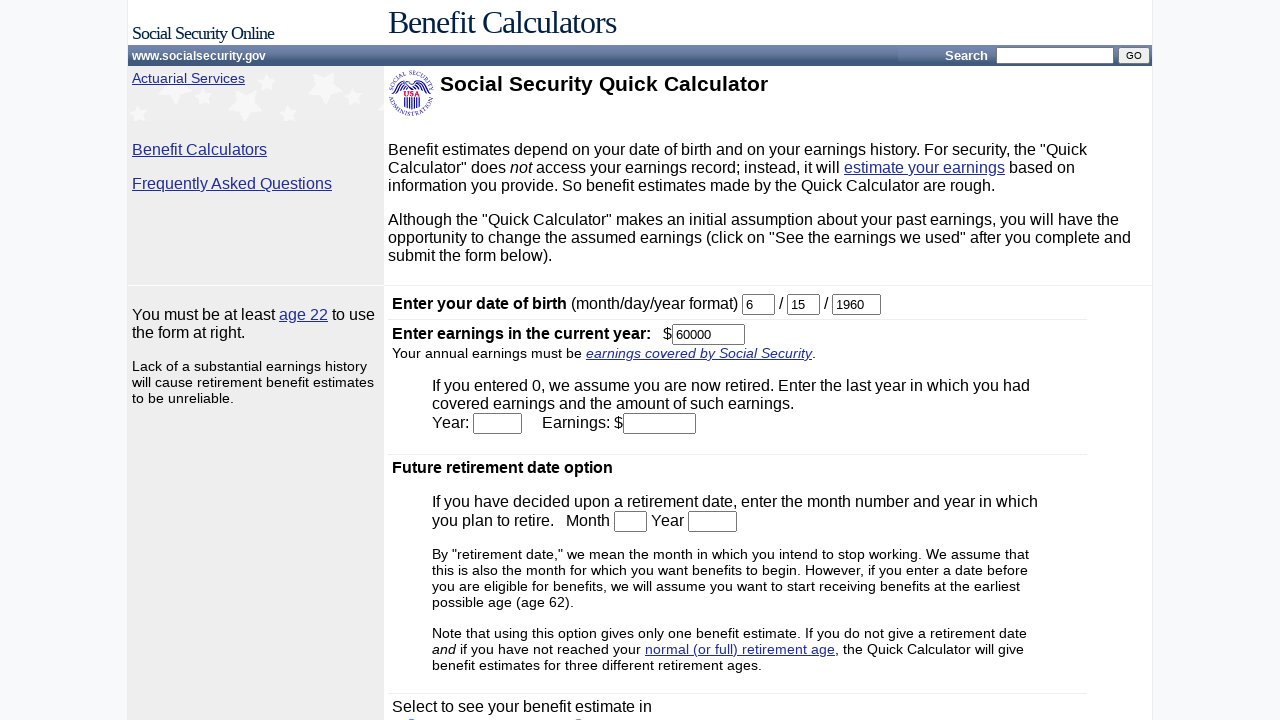

Filled birth month field with '1' on #month
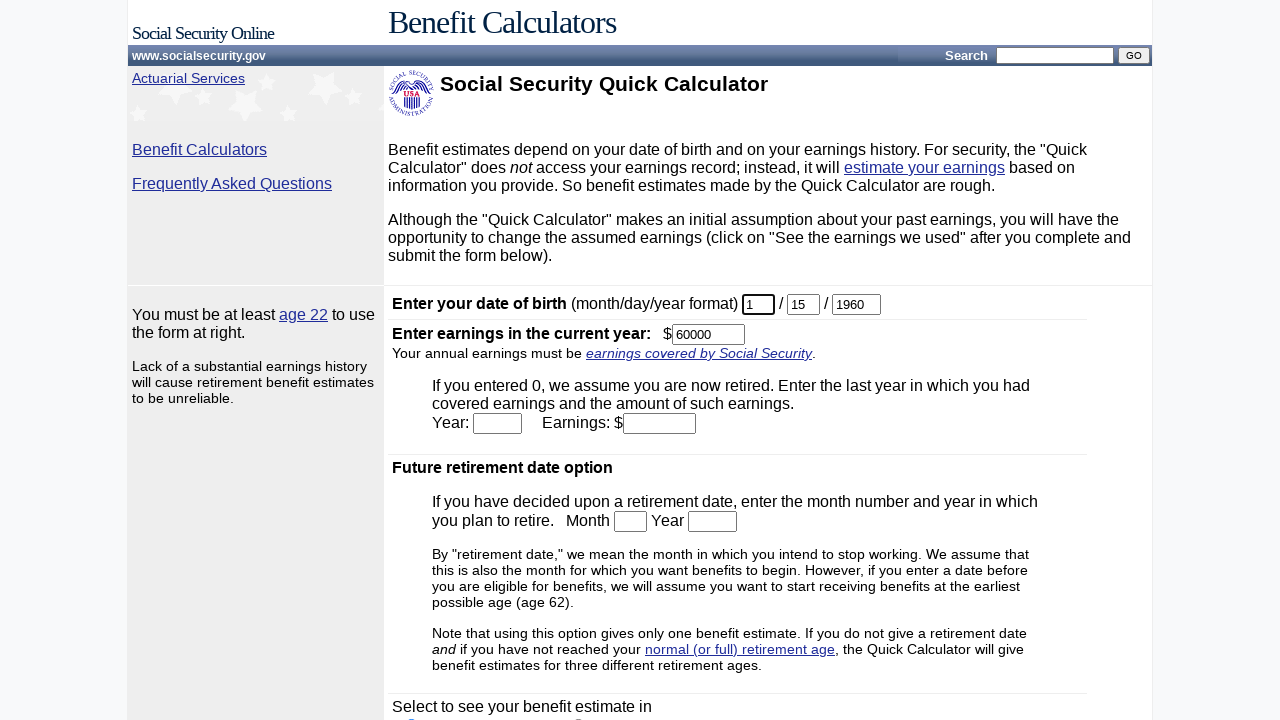

Filled birth day field with '1' on #day
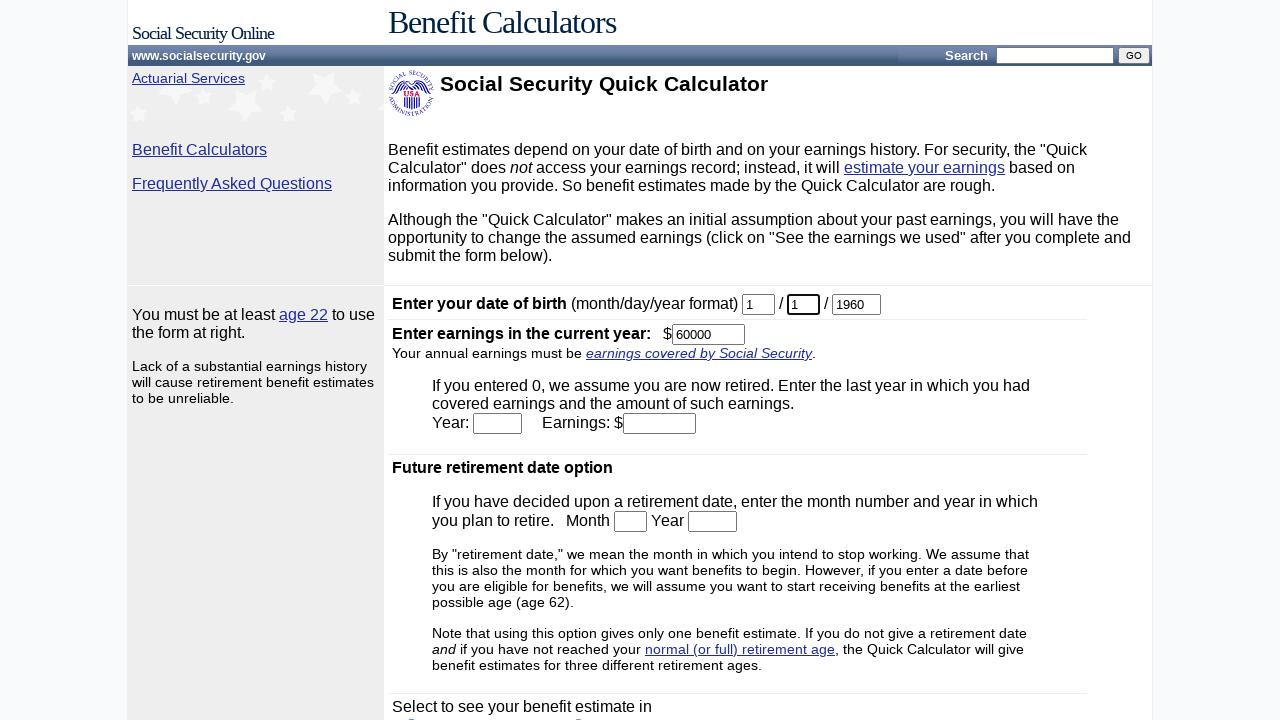

Filled birth year field with '1990' on #year
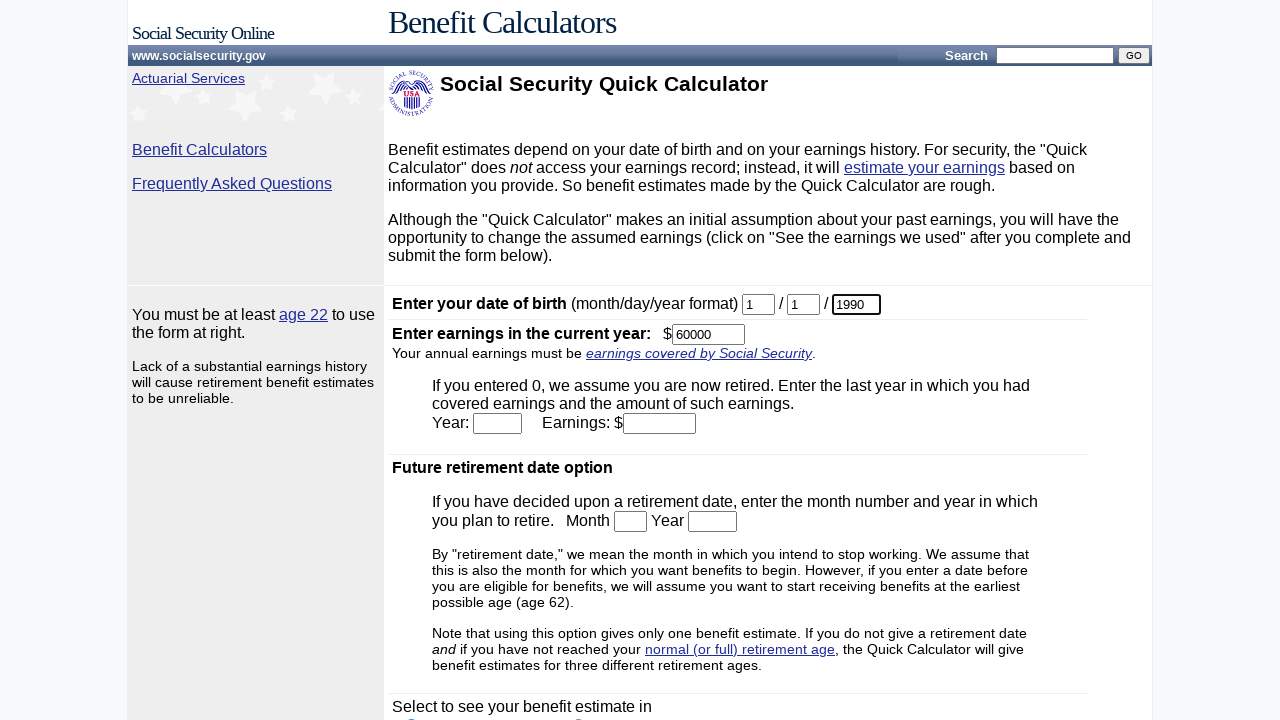

Filled annual earnings field with '55000' on #earnings
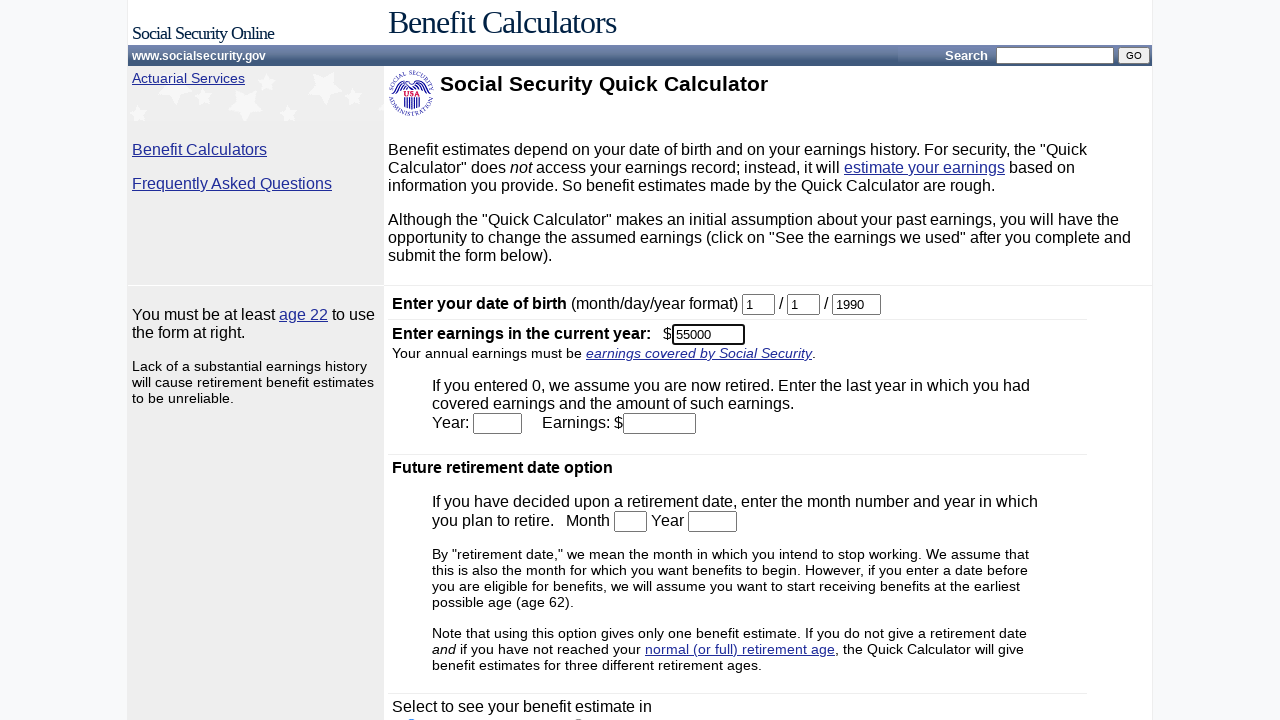

Clicked submit button to calculate Social Security benefits at (444, 568) on body > table:nth-child(6) > tbody > tr:nth-child(2) > td:nth-child(2) > form > t
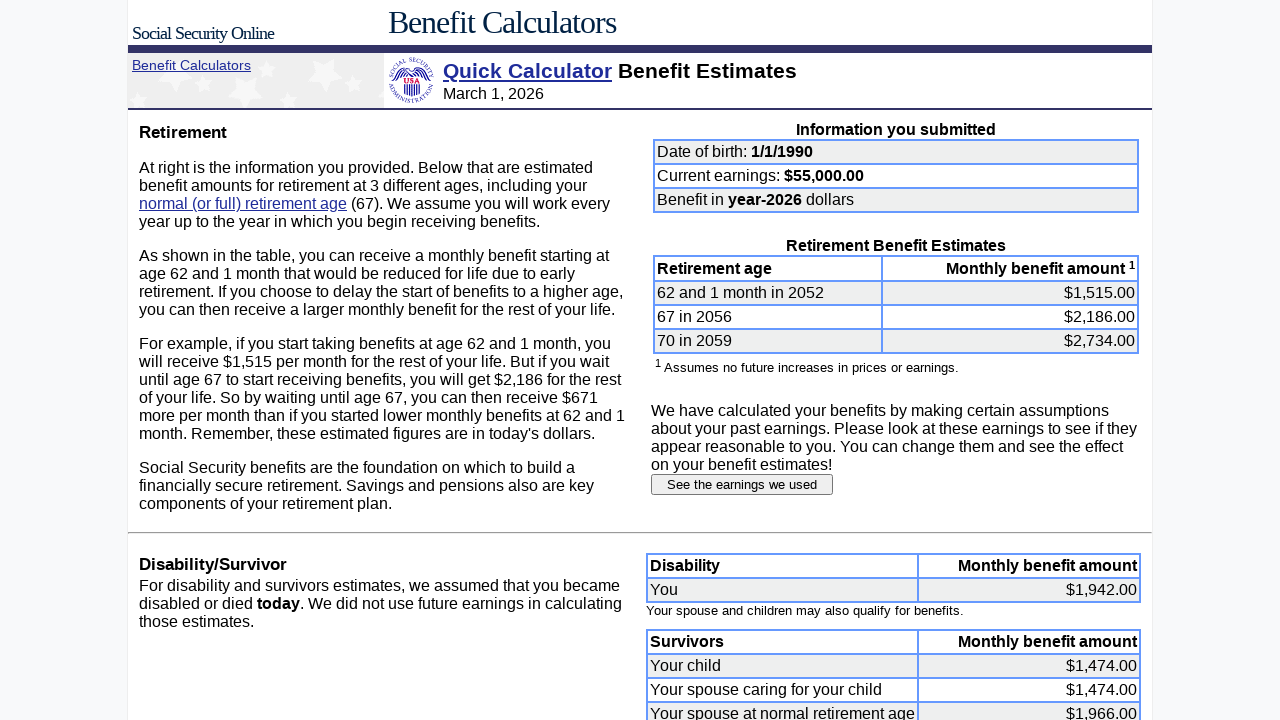

Verified that estimated full retirement age benefit amount is displayed
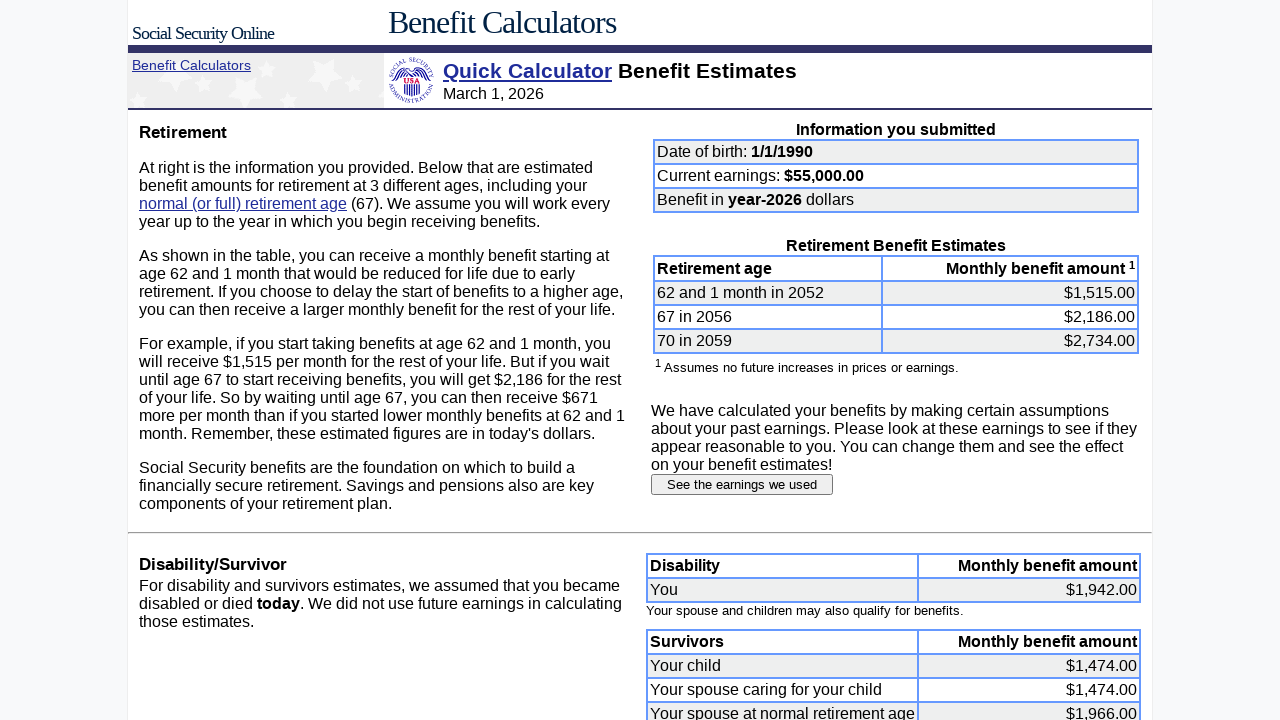

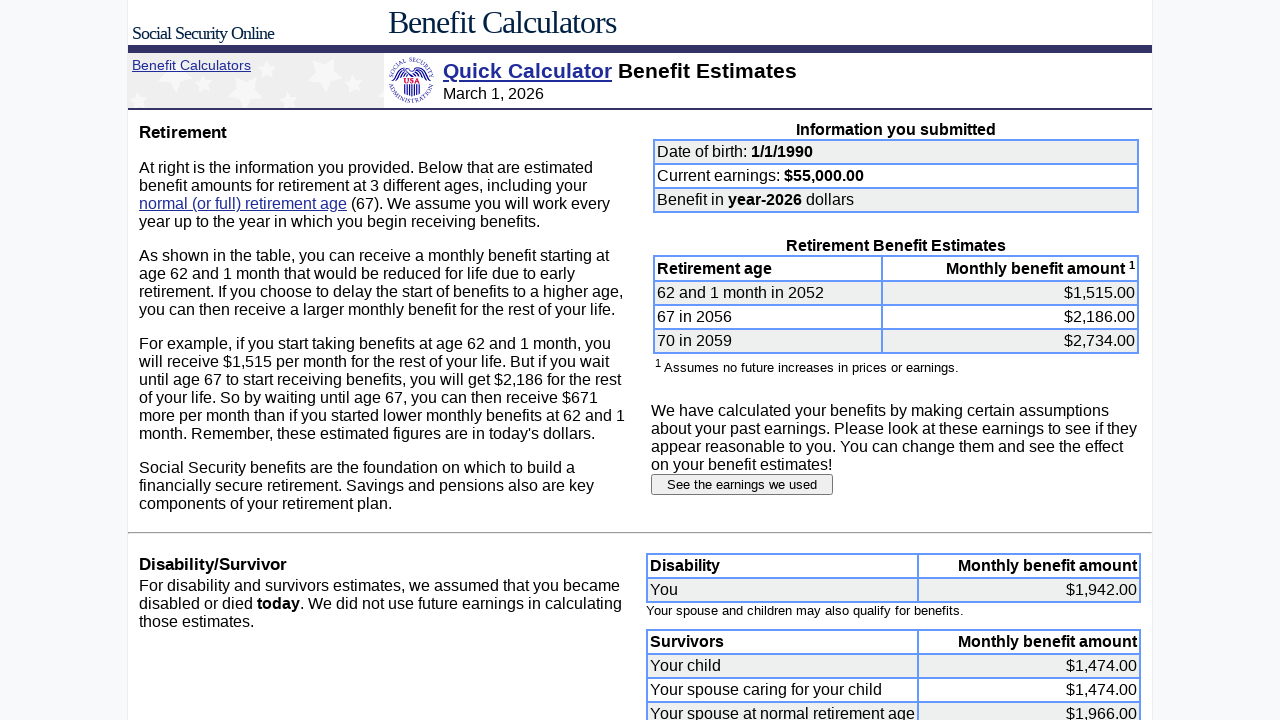